Tests dropdown selection functionality by selecting options using visible text, index, and value methods, then verifying the selected options

Starting URL: https://demoqa.com/select-menu

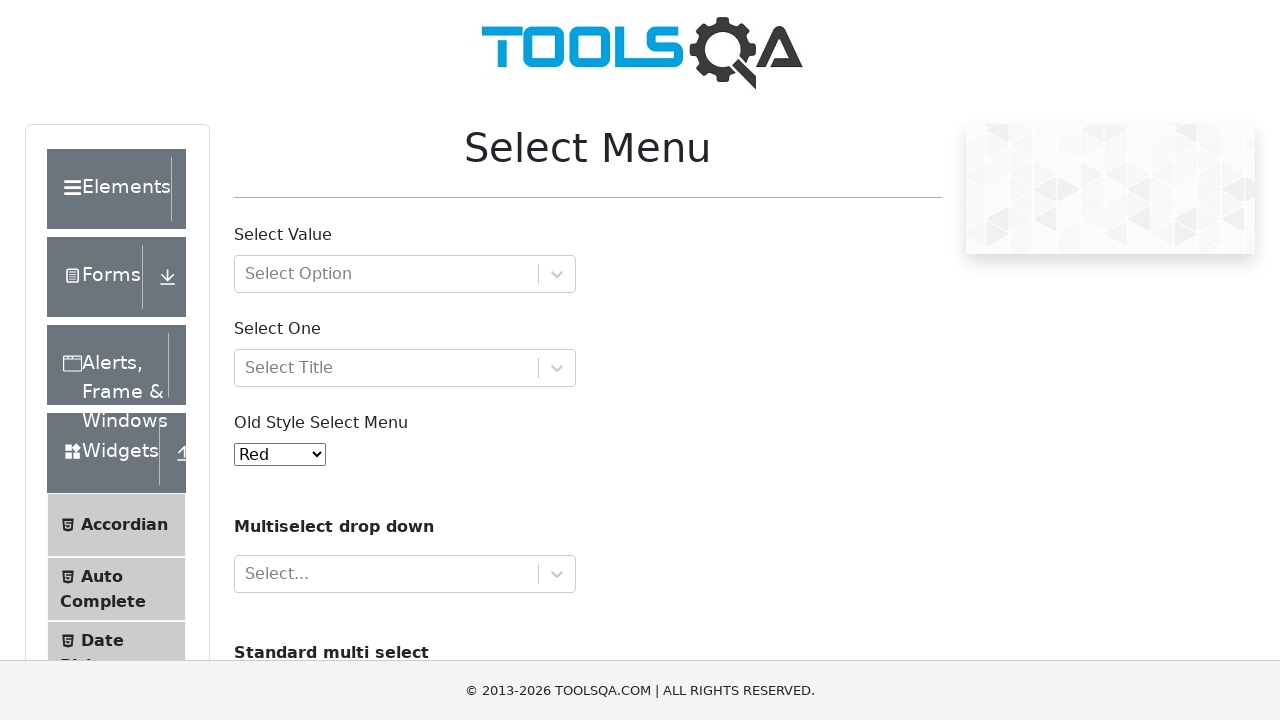

Retrieved default selected option from dropdown
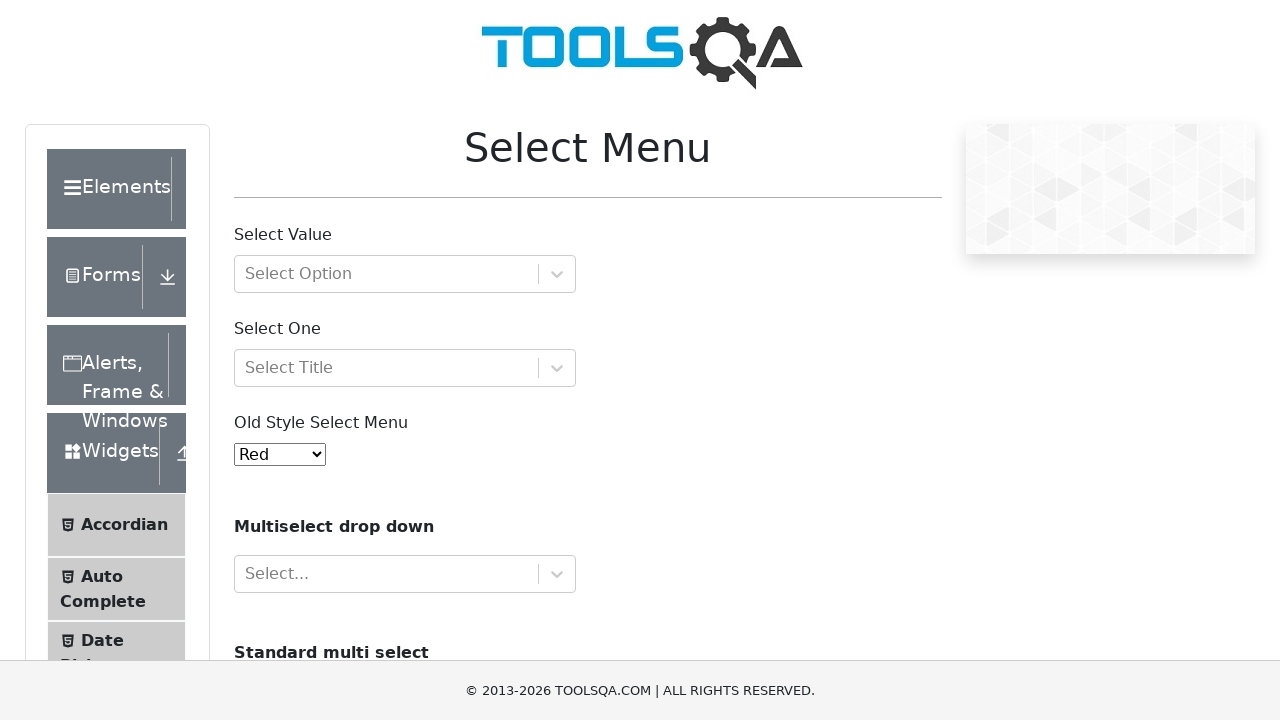

Verified default selected option is 'Red'
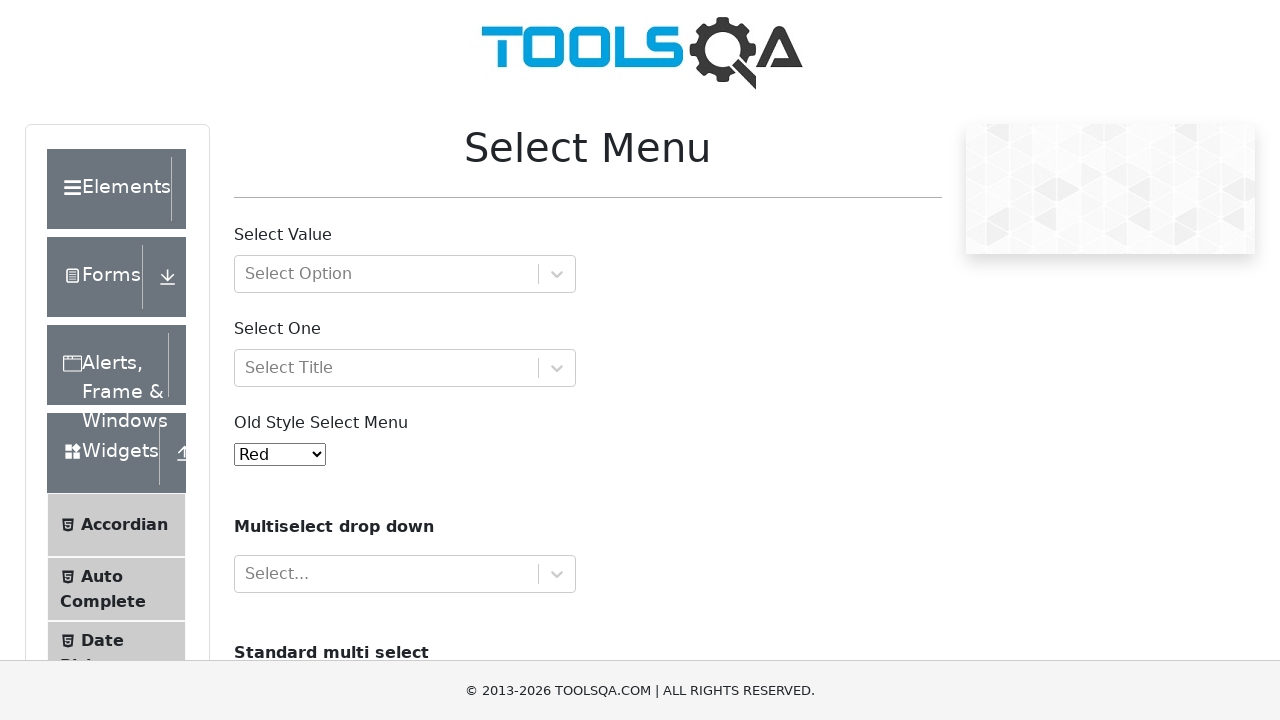

Selected 'Black' option by visible text on #oldSelectMenu
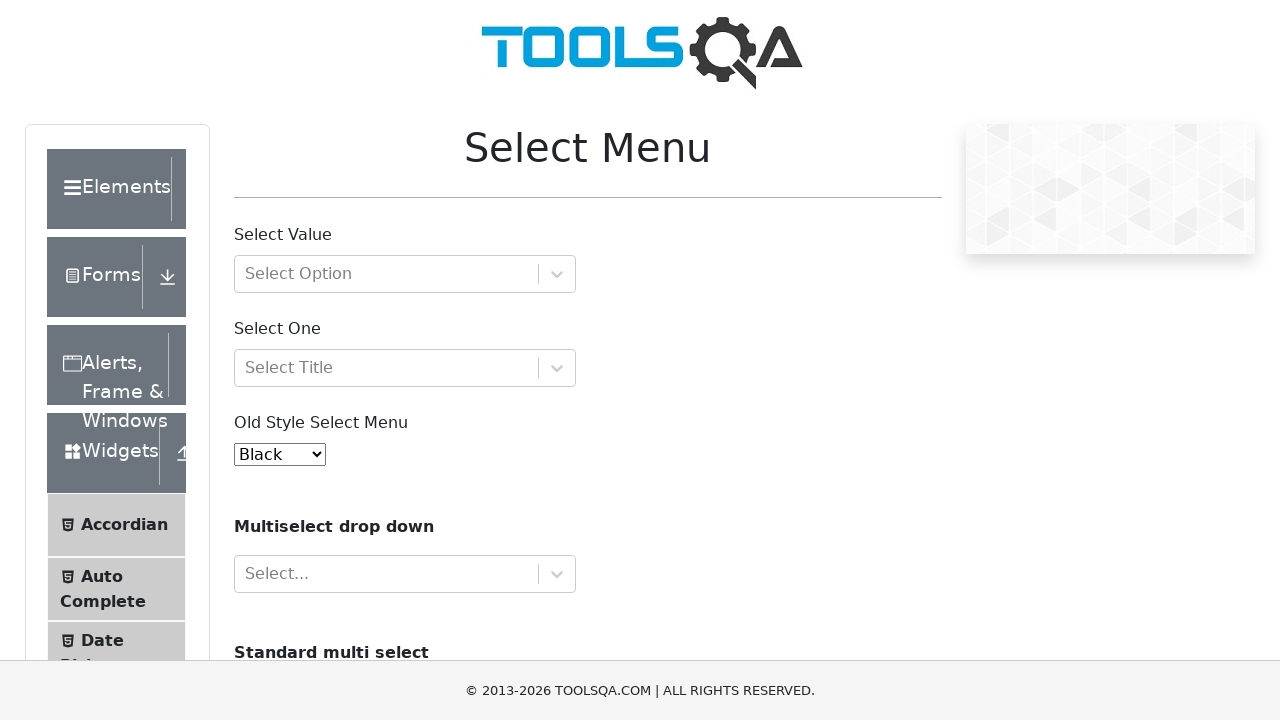

Retrieved selected option to verify 'Black'
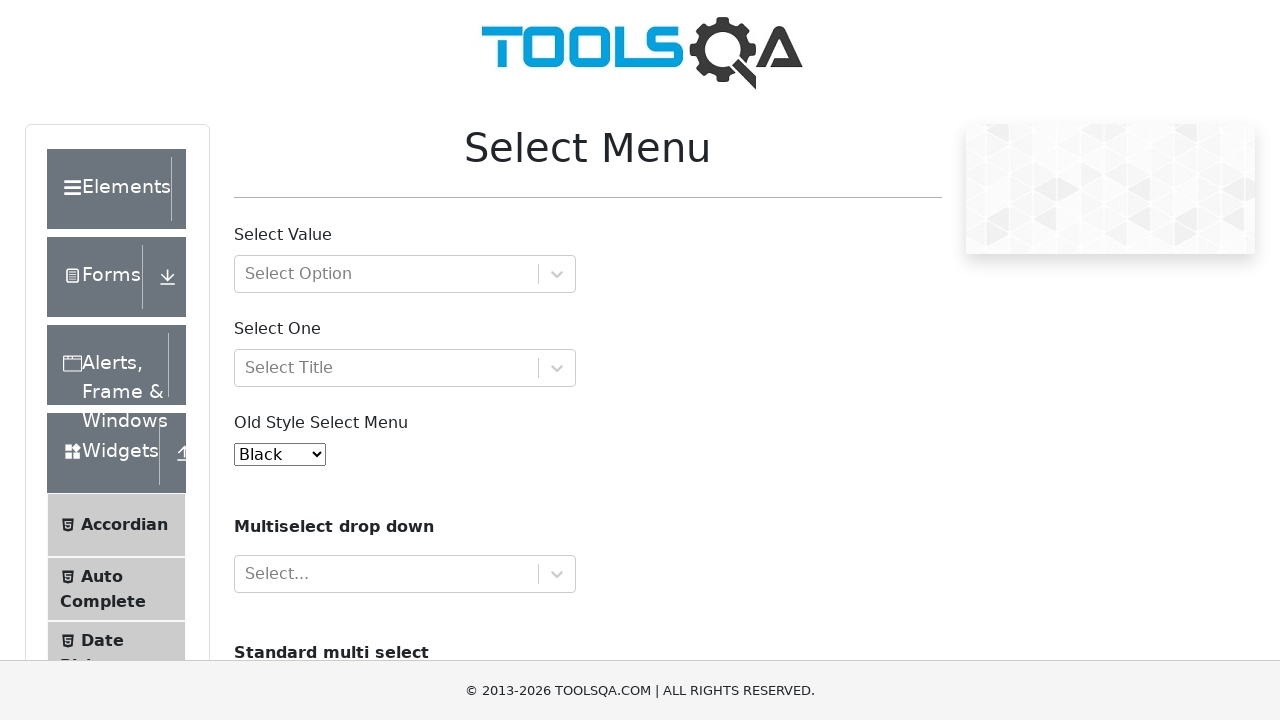

Verified 'Black' option is selected
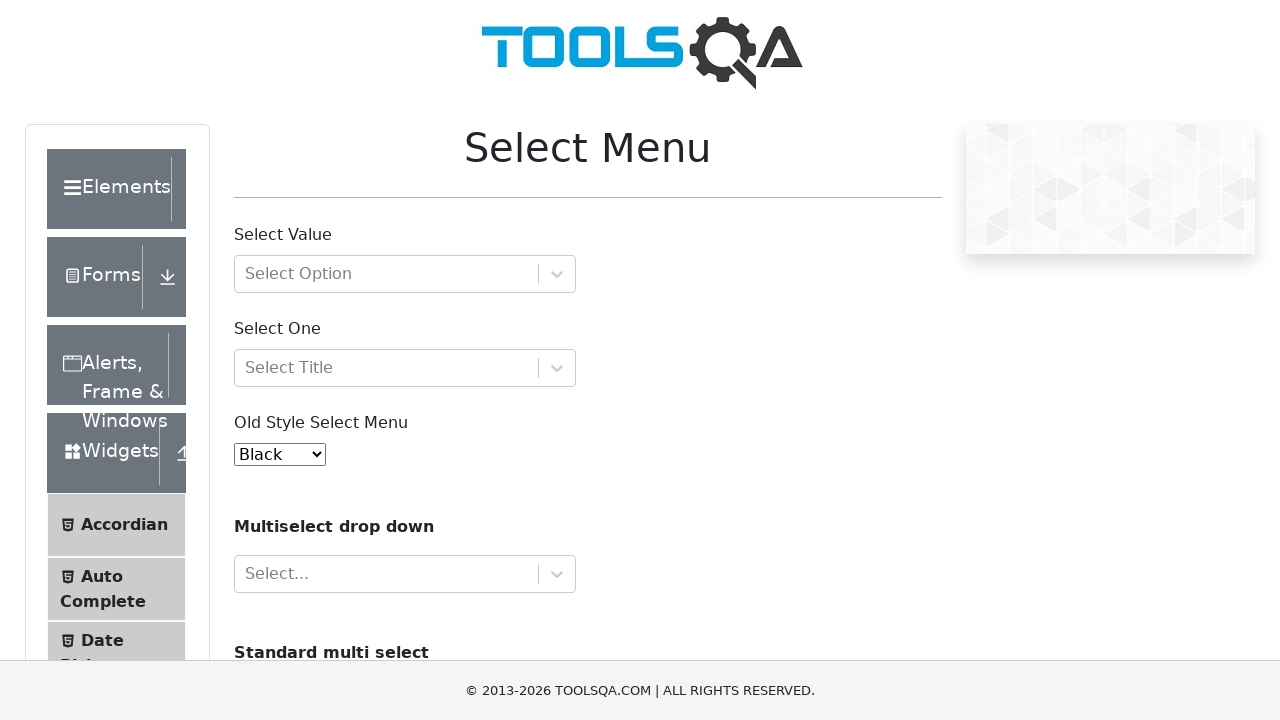

Selected option at index 6 (White) by index on #oldSelectMenu
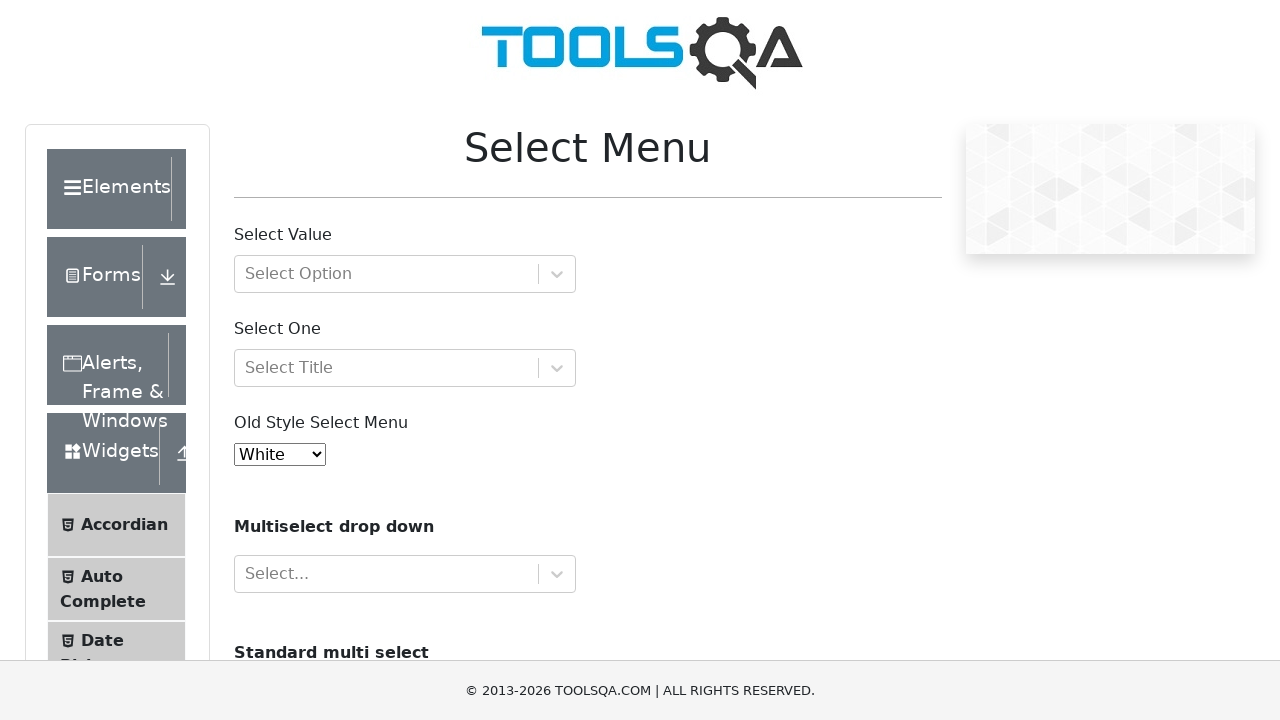

Retrieved selected option to verify 'White'
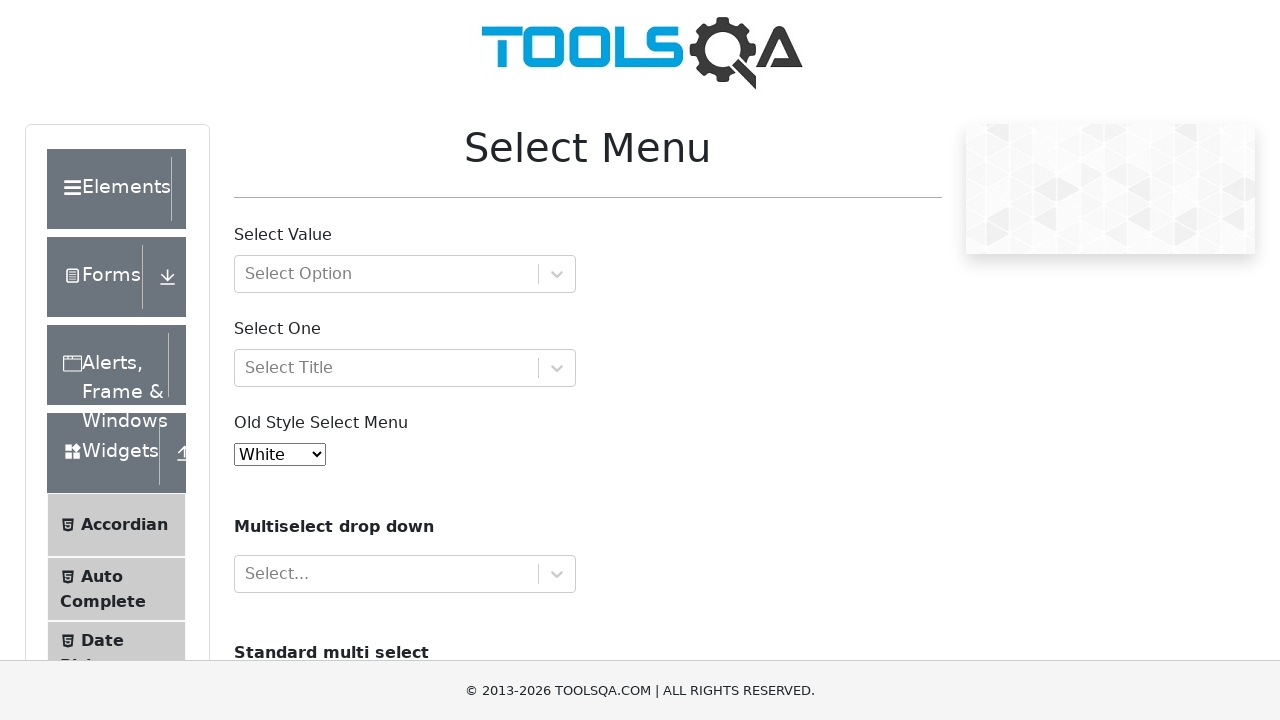

Verified 'White' option is selected
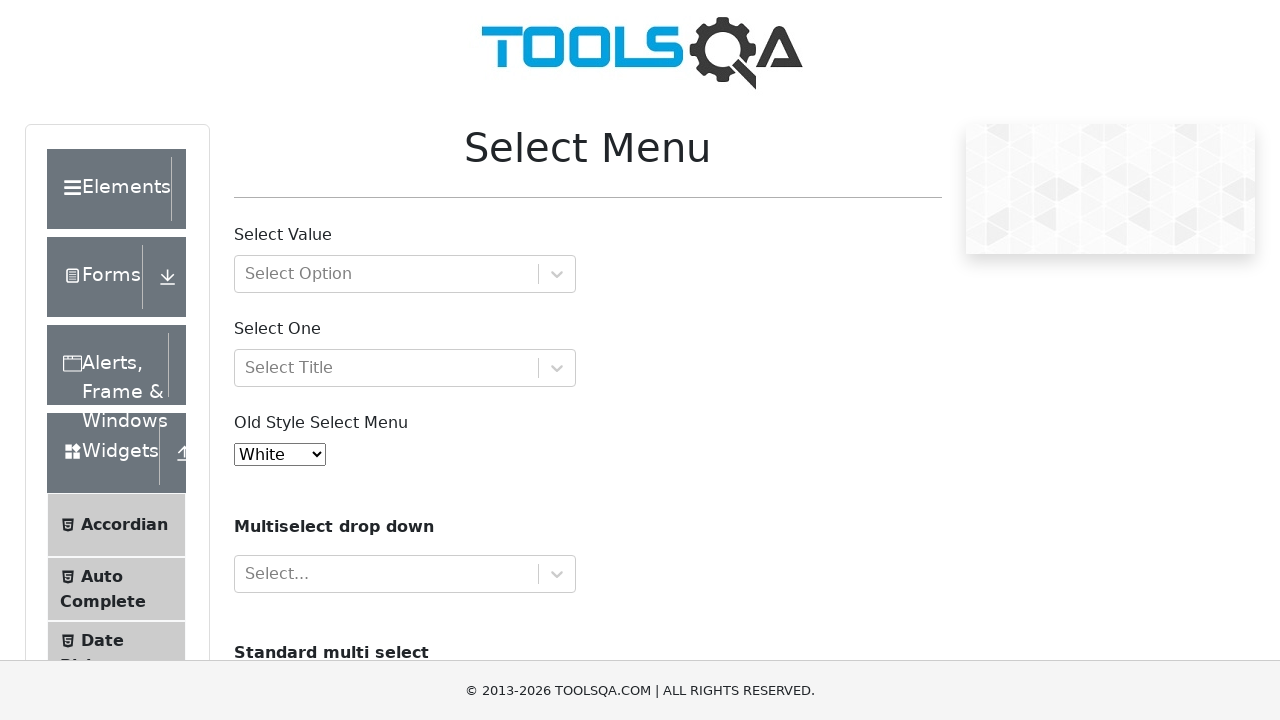

Selected option with value '3' (Yellow) by value on #oldSelectMenu
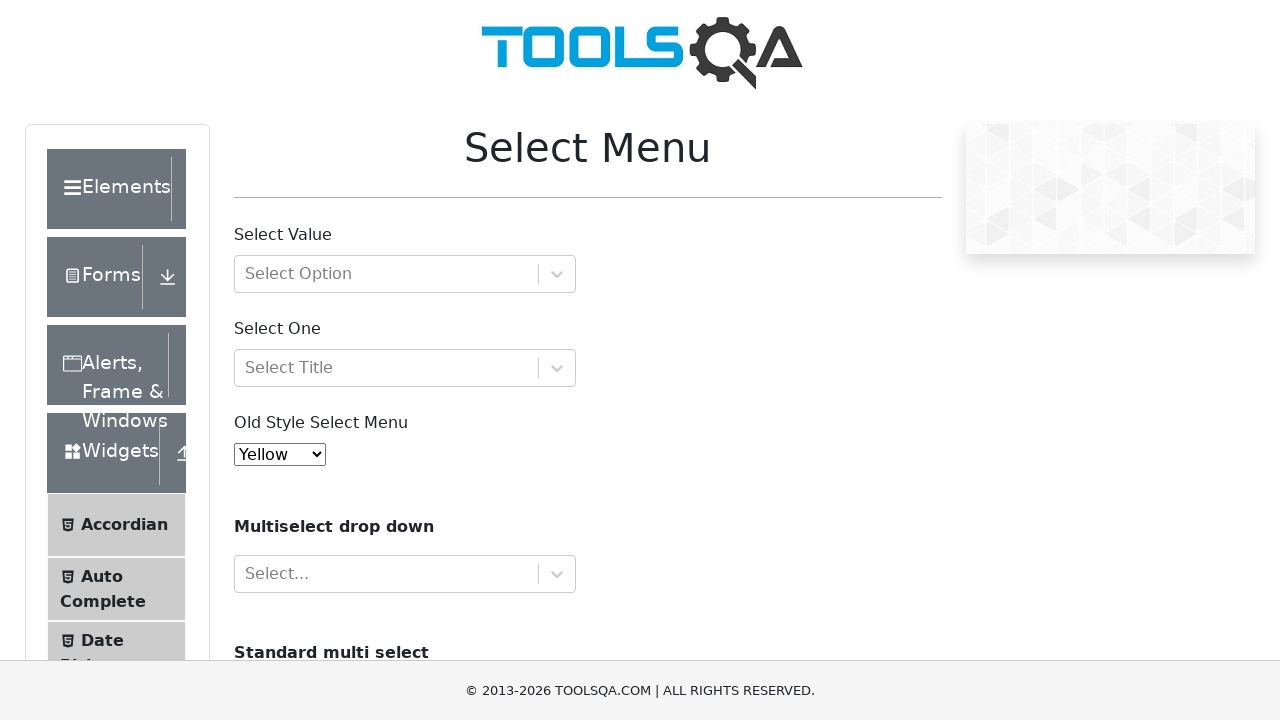

Retrieved selected option to verify 'Yellow'
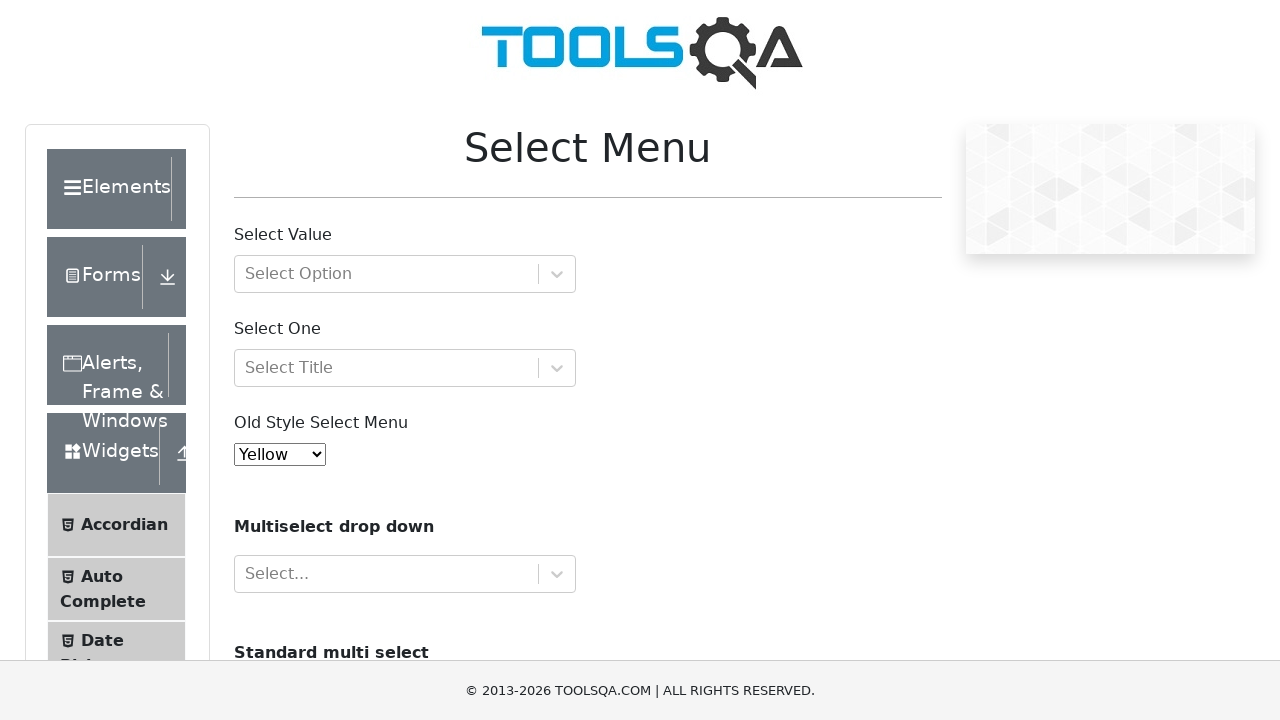

Verified 'Yellow' option is selected
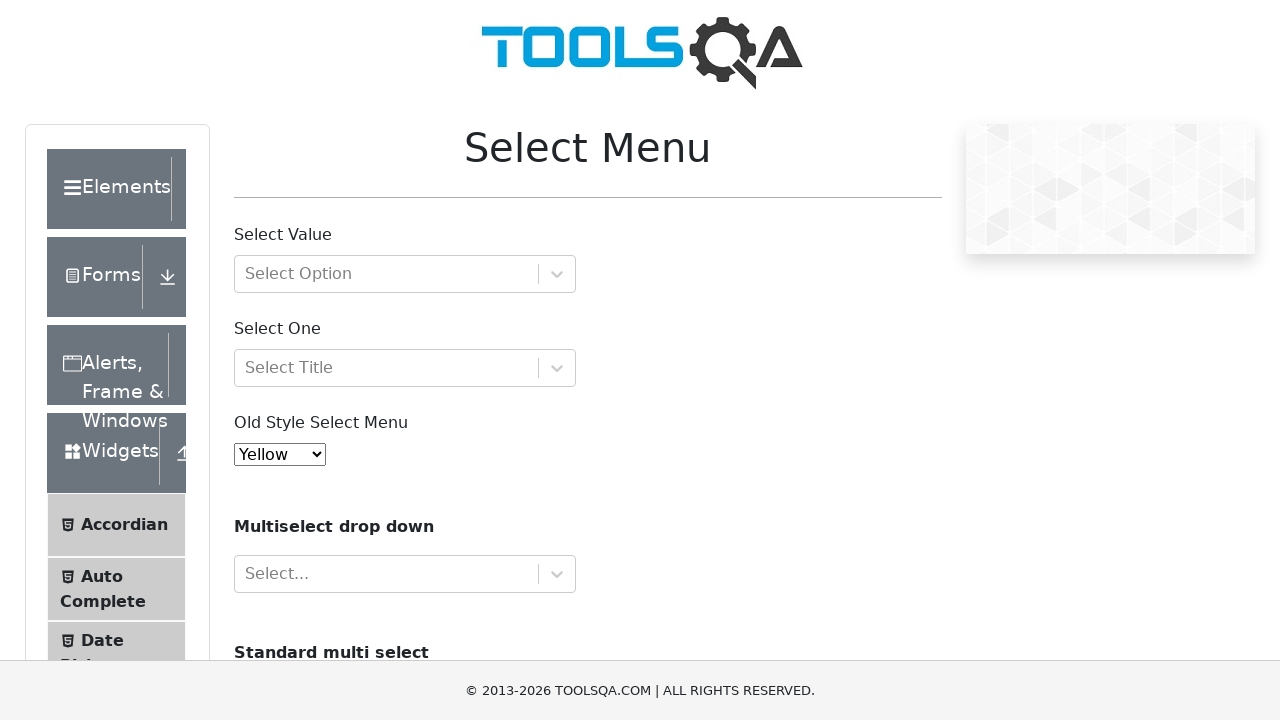

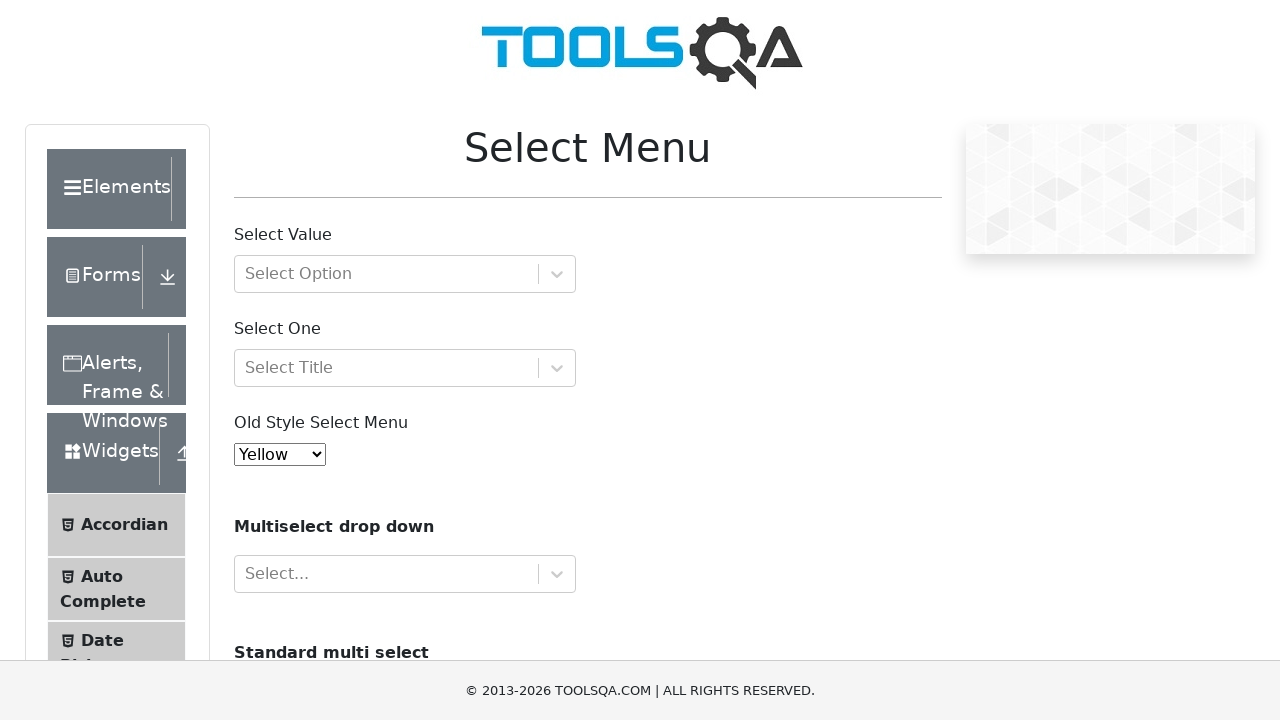